Tests a text box form by filling in user name, email, current address, and permanent address fields, then submitting the form.

Starting URL: https://demoqa.com/text-box

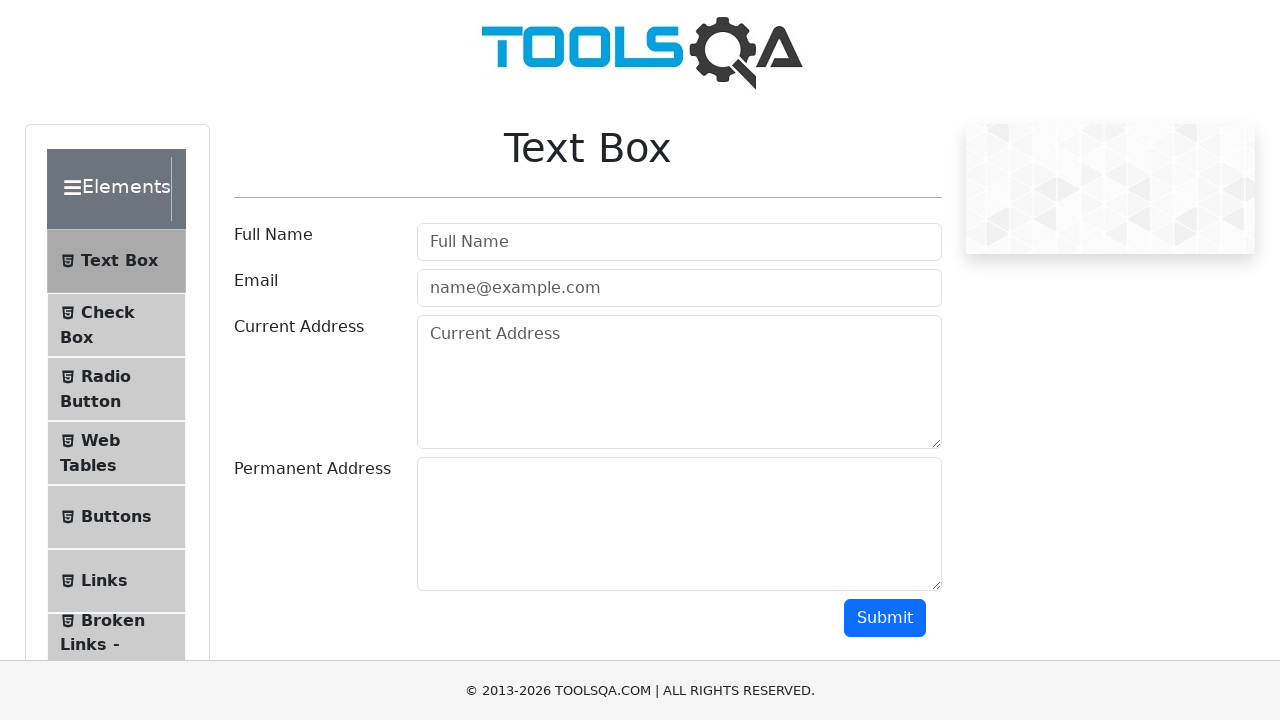

Filled user name field with 'John Smith' on xpath=//*[@id='userName']
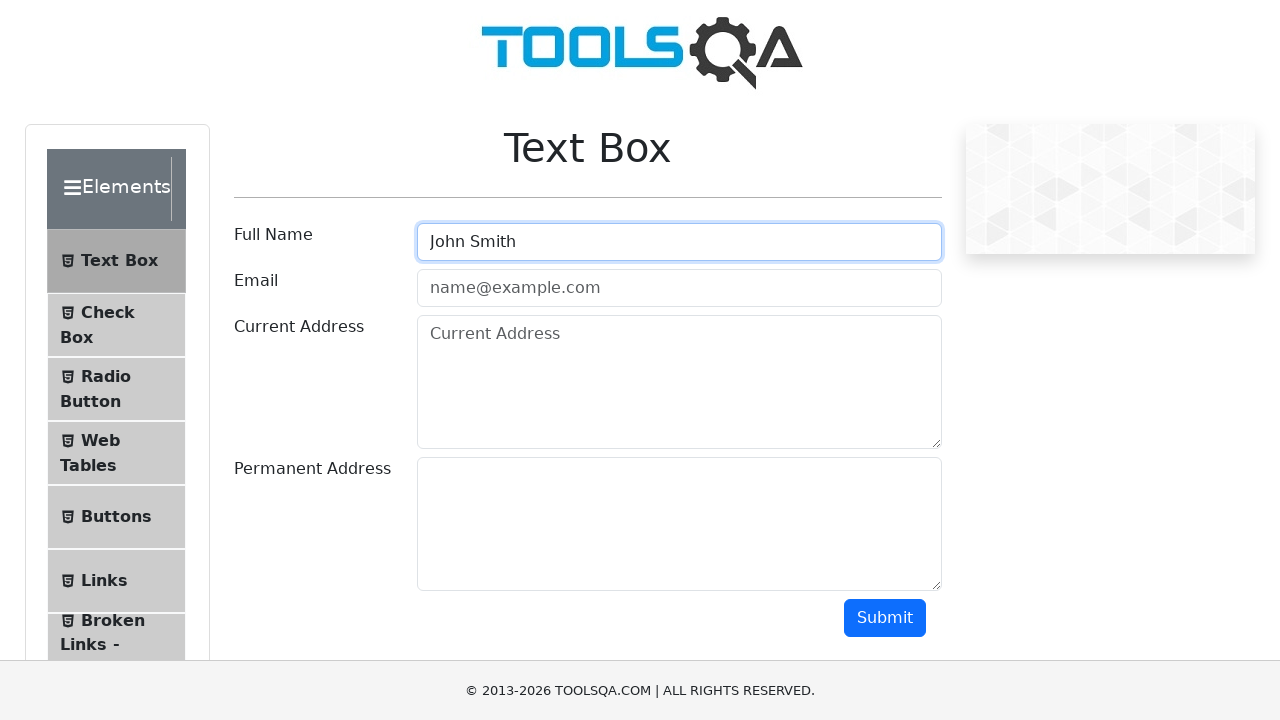

Filled email field with 'johnsmith@gmail.com' on xpath=//*[@id='userEmail']
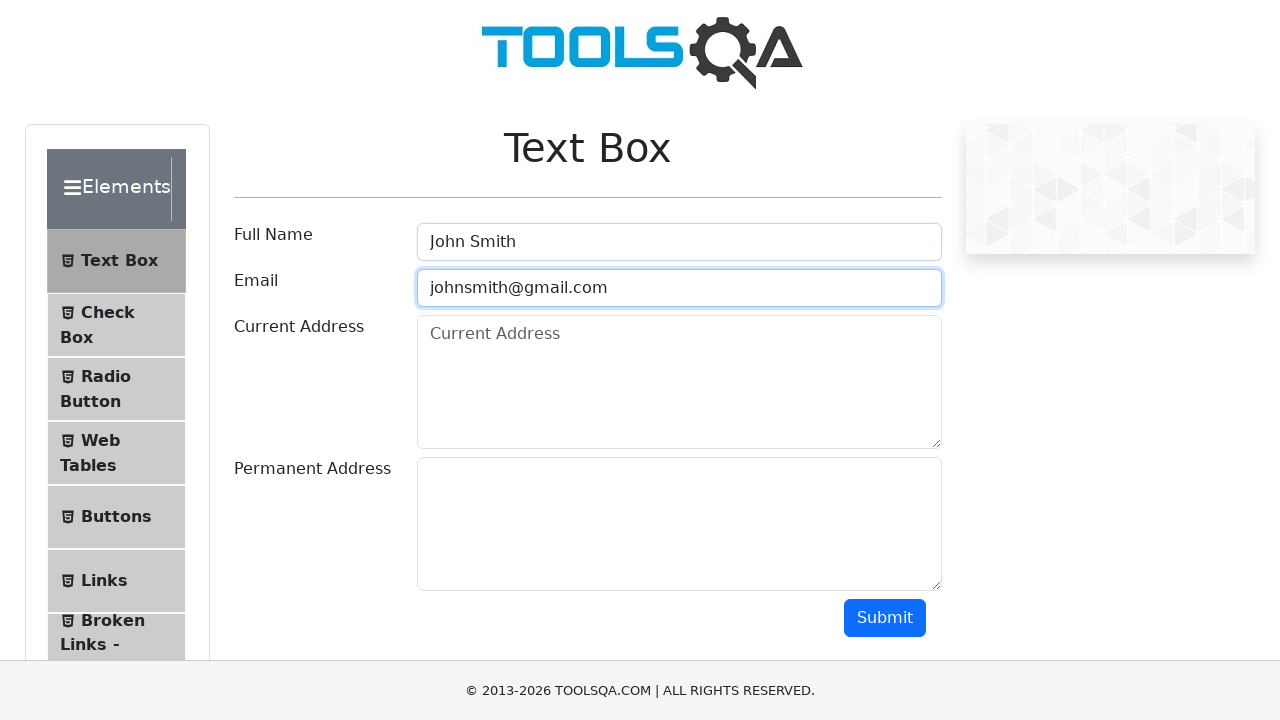

Filled current address field with '123 Main Street, Apt 4B' on xpath=//*[@id='currentAddress']
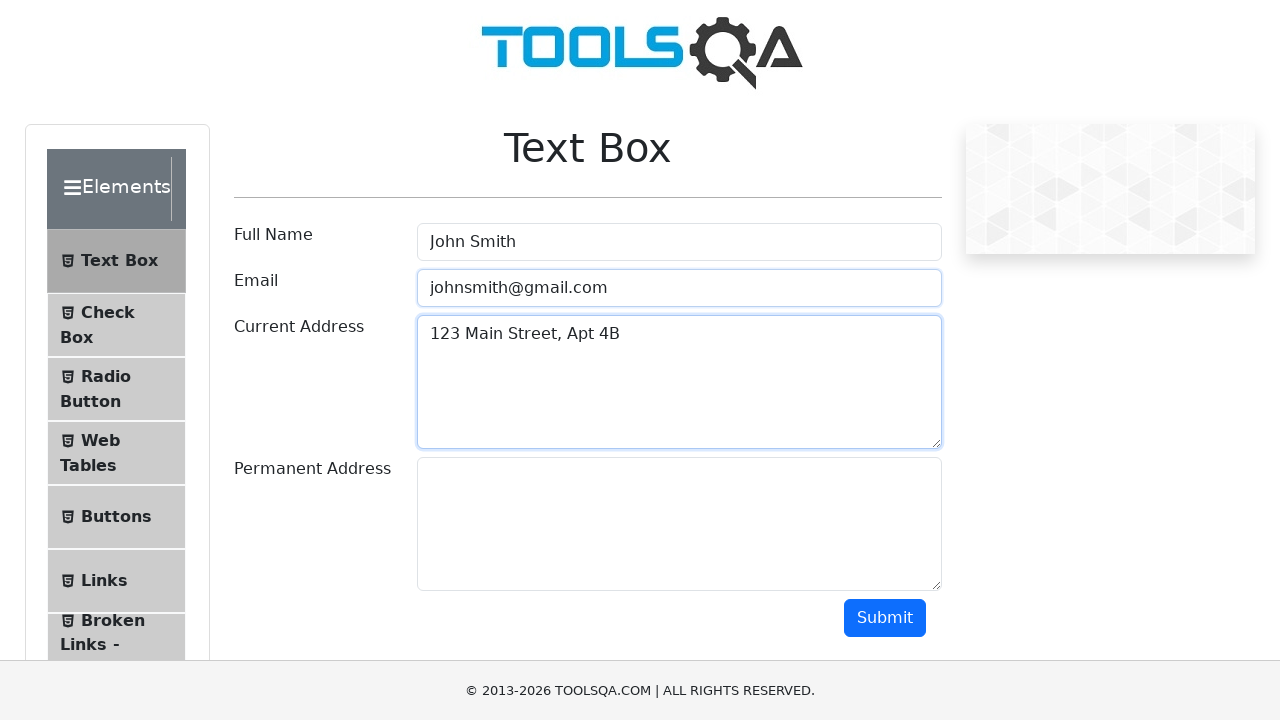

Filled permanent address field with '456 Oak Avenue, Suite 100' on xpath=//*[@id='permanentAddress']
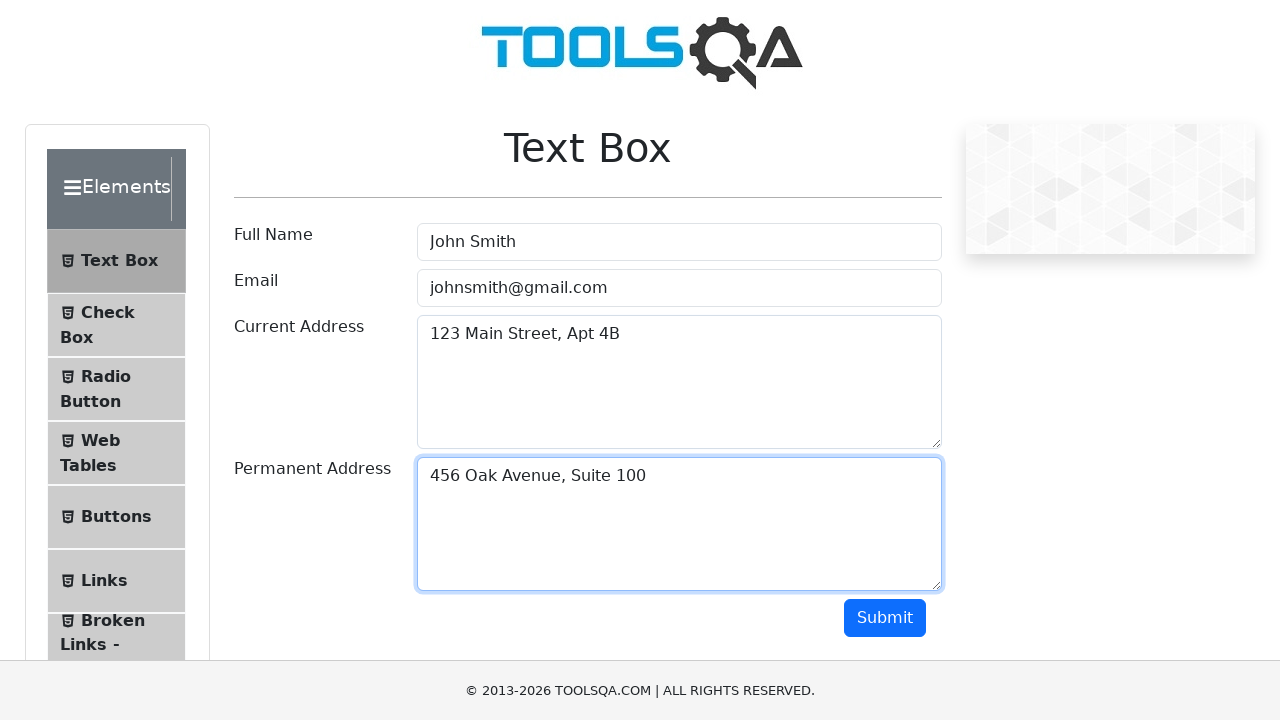

Clicked submit button to submit form at (885, 618) on xpath=//*[@id='submit']
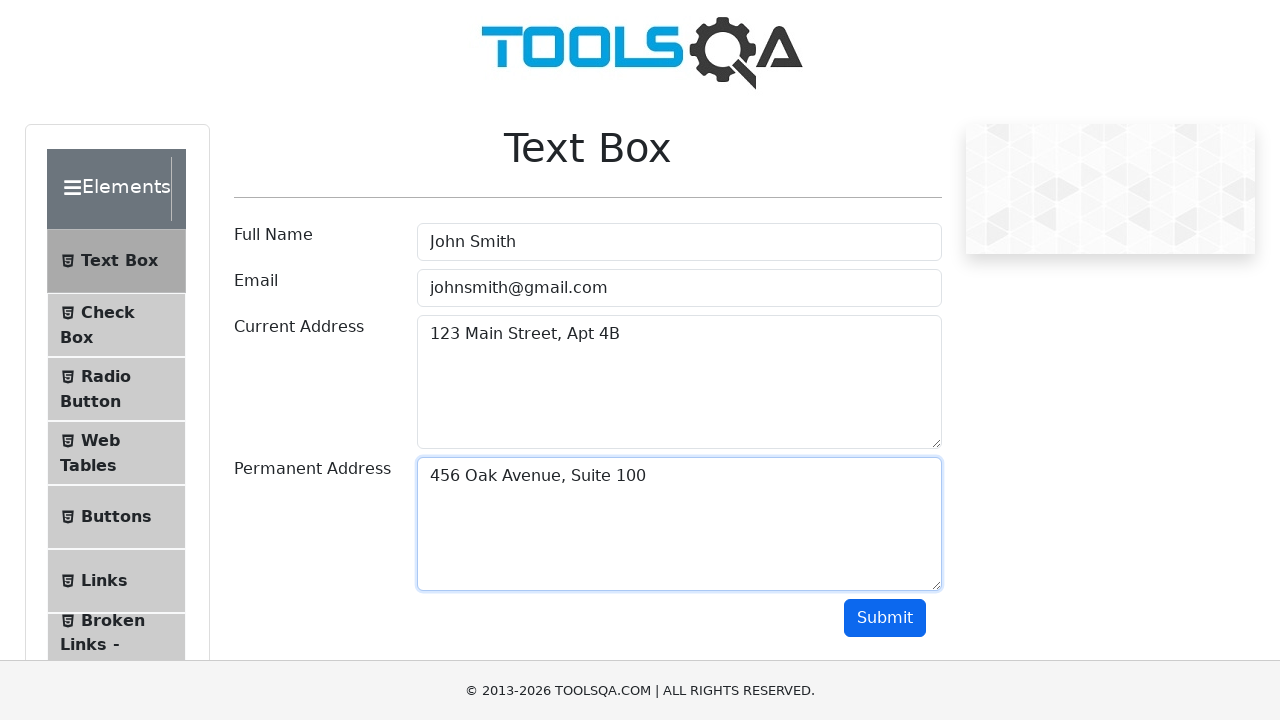

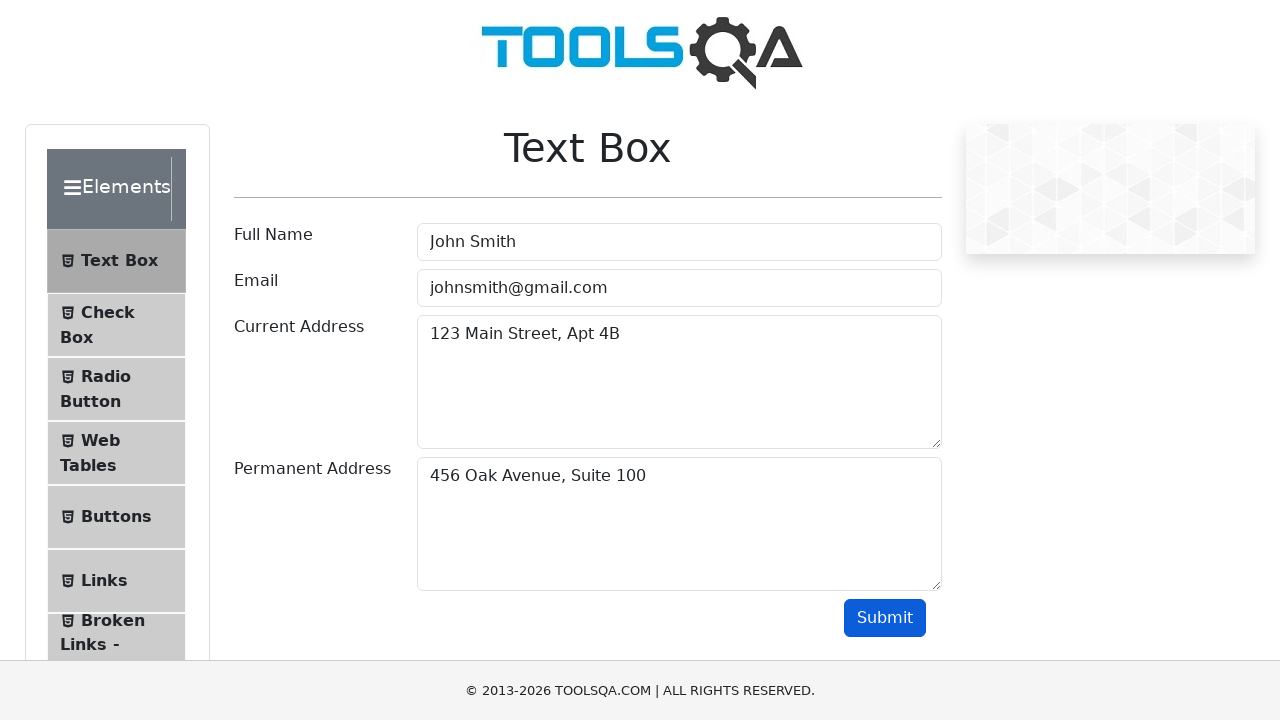